Tests that todo data persists after page reload

Starting URL: https://demo.playwright.dev/todomvc

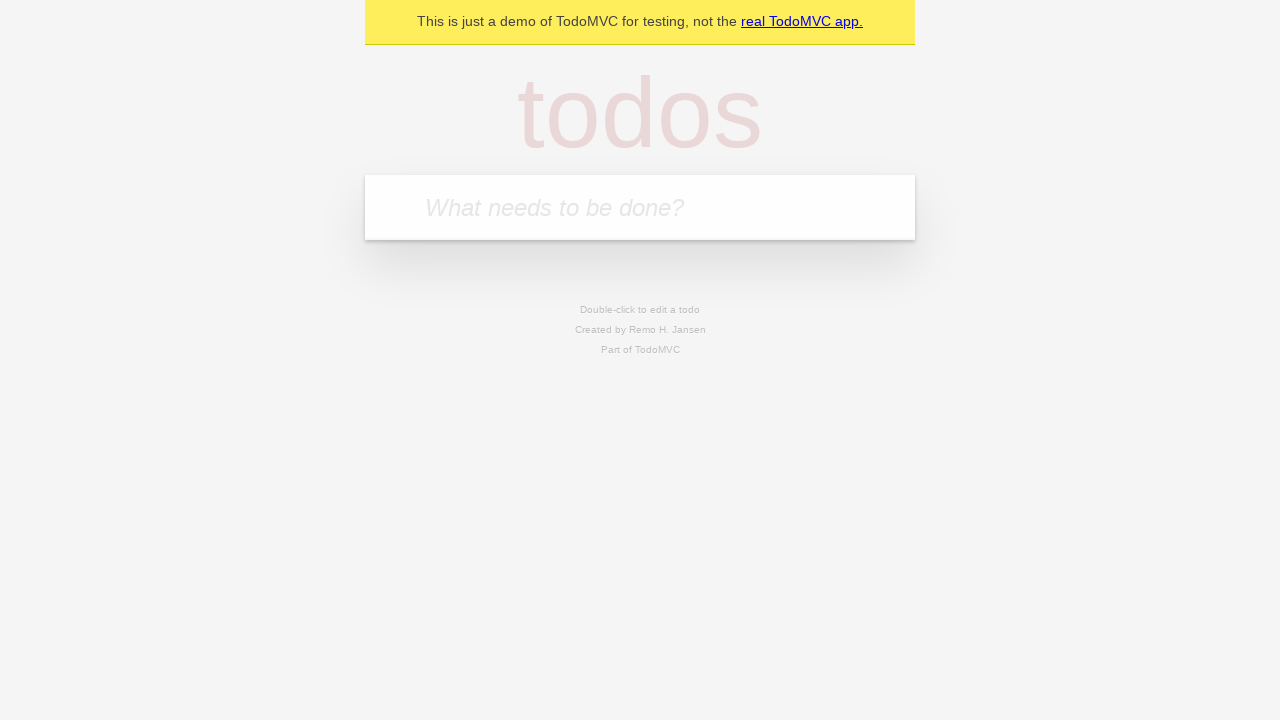

Filled todo input with 'buy some cheese' on internal:attr=[placeholder="What needs to be done?"i]
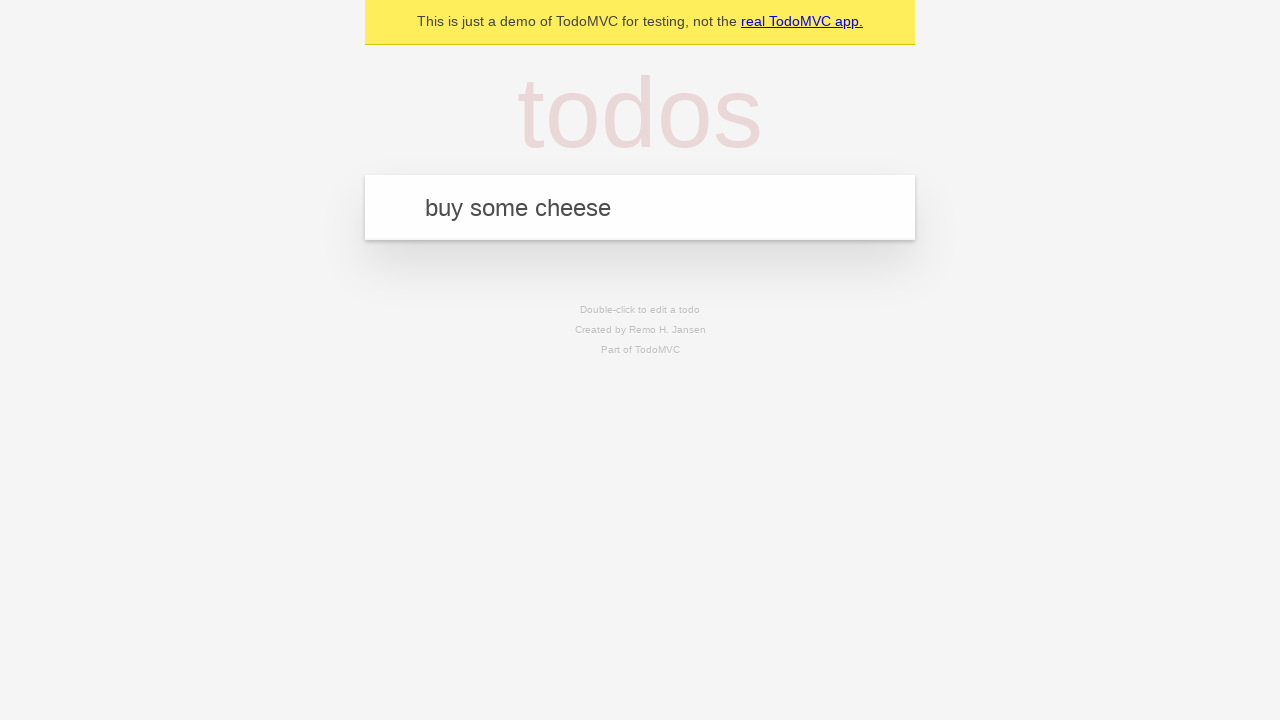

Pressed Enter to create first todo item on internal:attr=[placeholder="What needs to be done?"i]
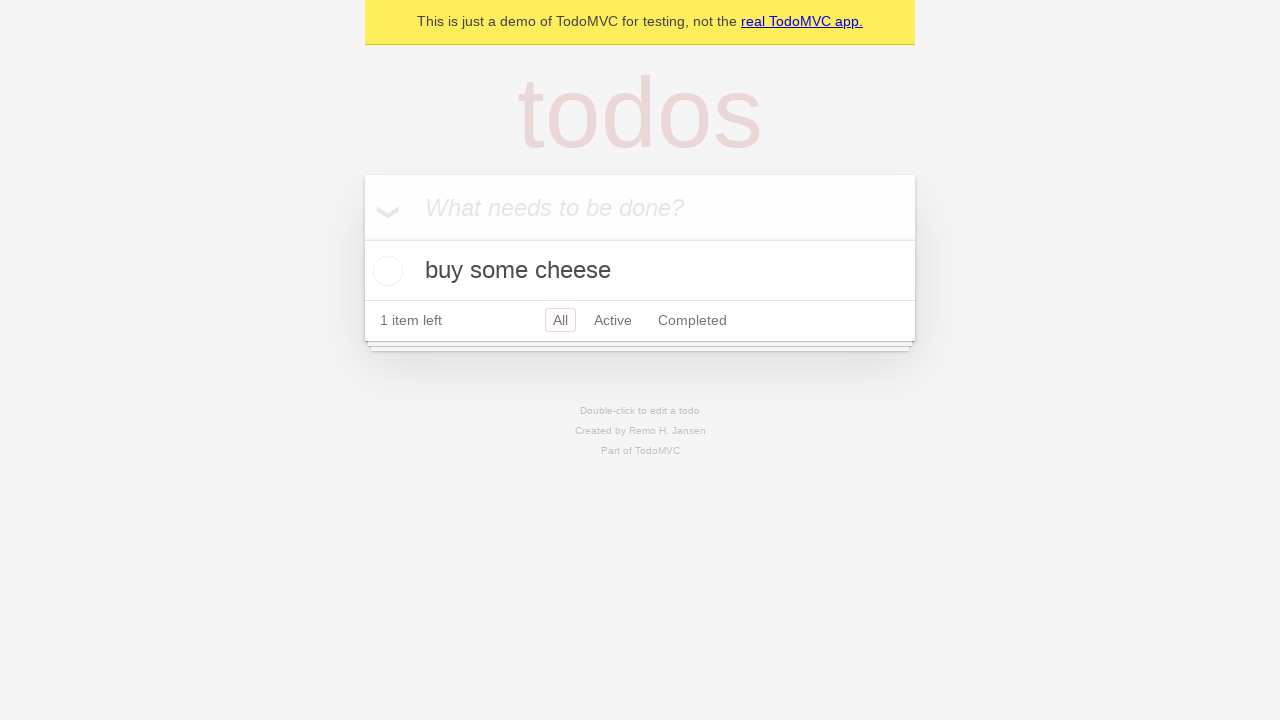

Filled todo input with 'feed the cat' on internal:attr=[placeholder="What needs to be done?"i]
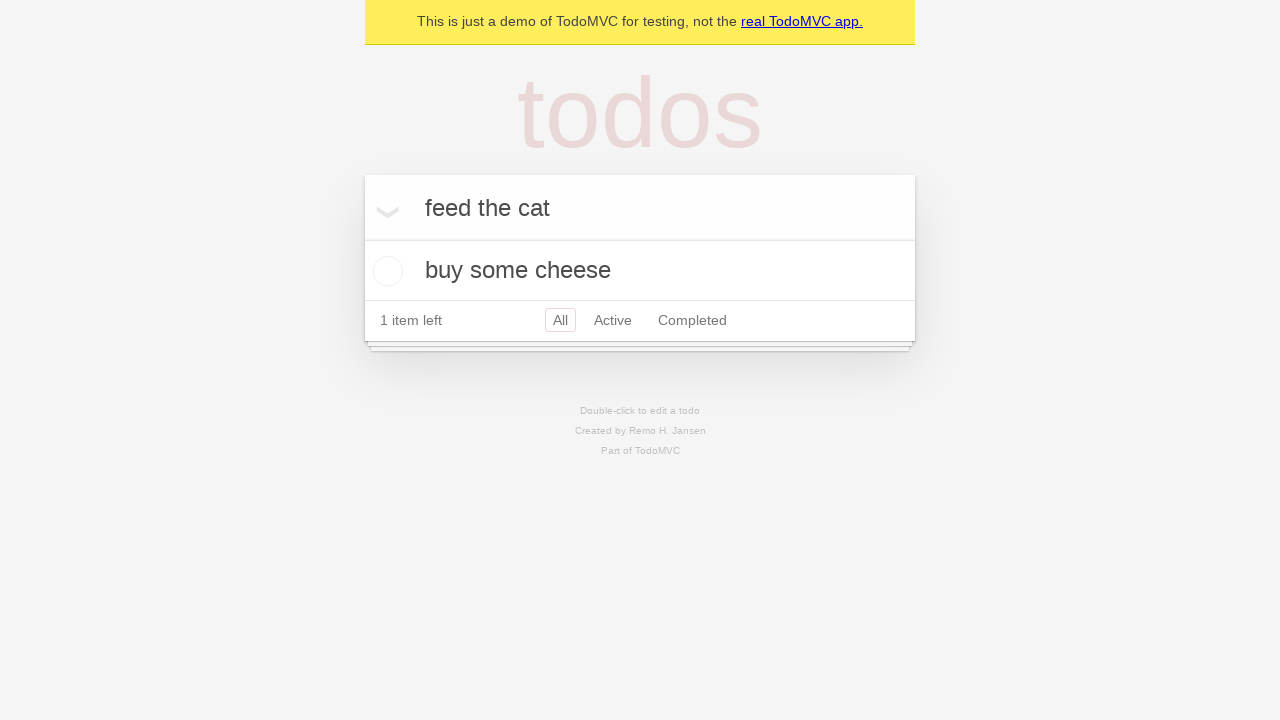

Pressed Enter to create second todo item on internal:attr=[placeholder="What needs to be done?"i]
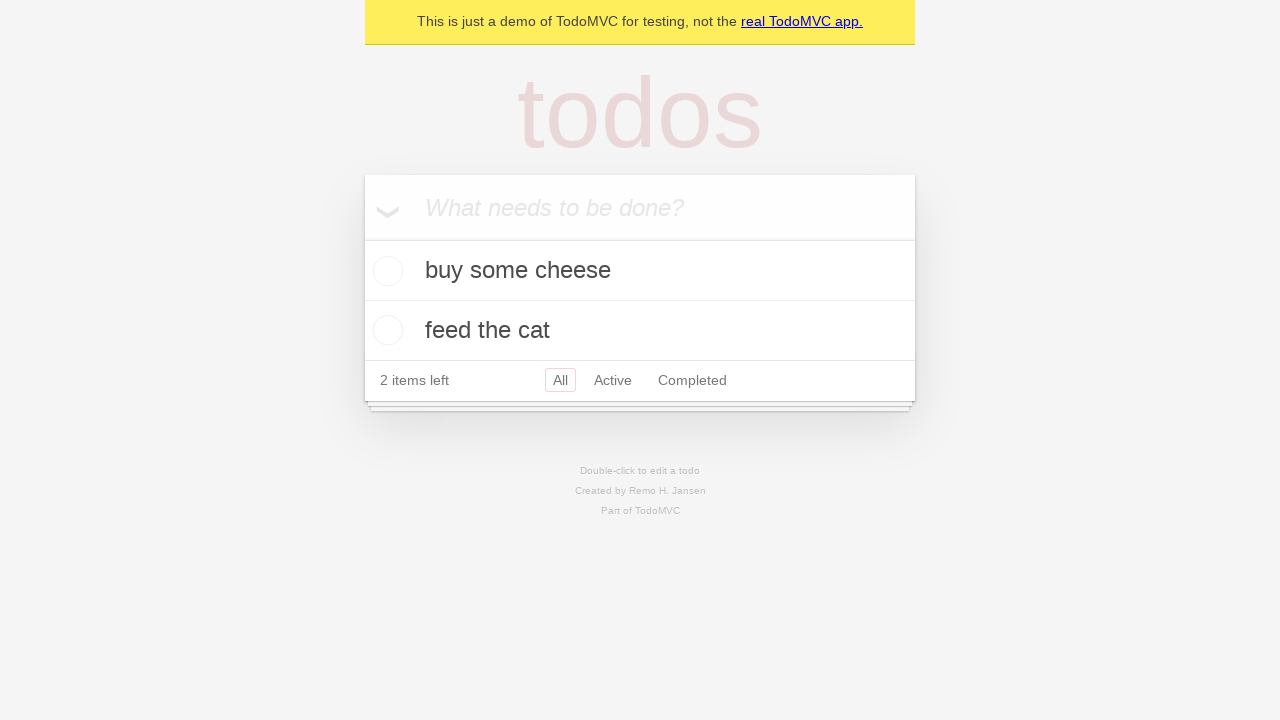

Checked the first todo item as completed at (385, 271) on internal:testid=[data-testid="todo-item"s] >> nth=0 >> internal:role=checkbox
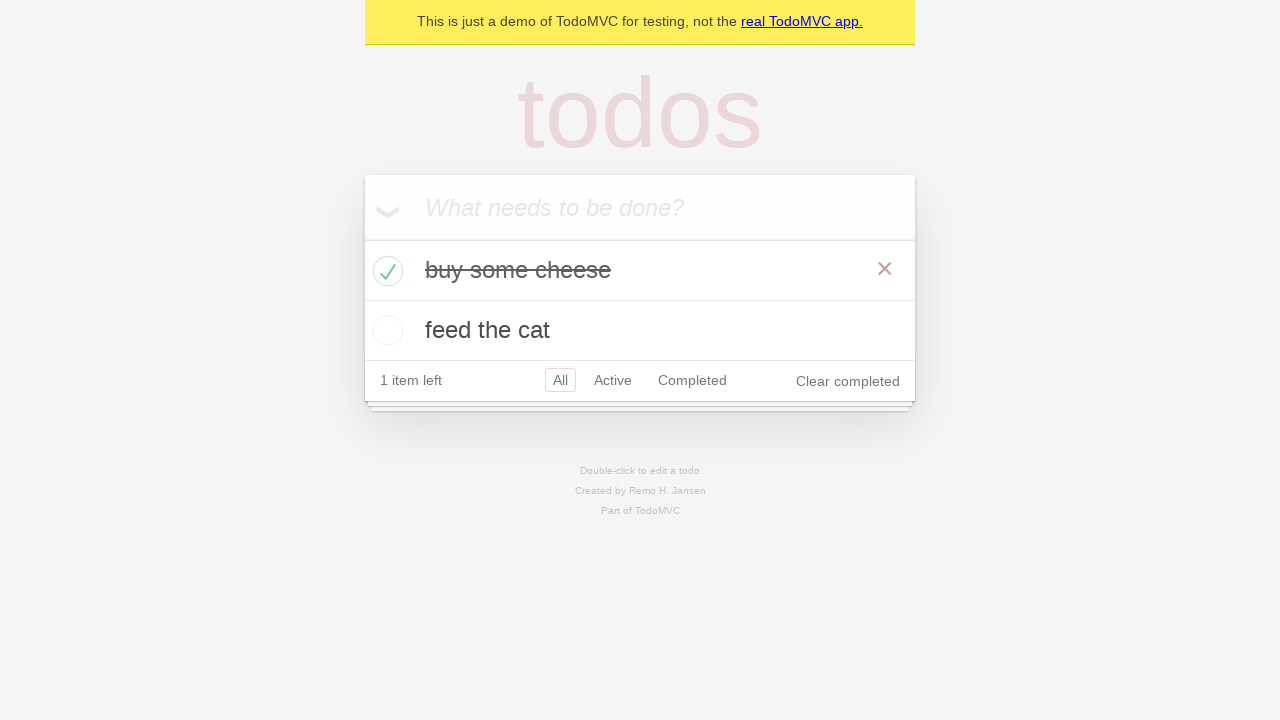

Reloaded the page to test data persistence
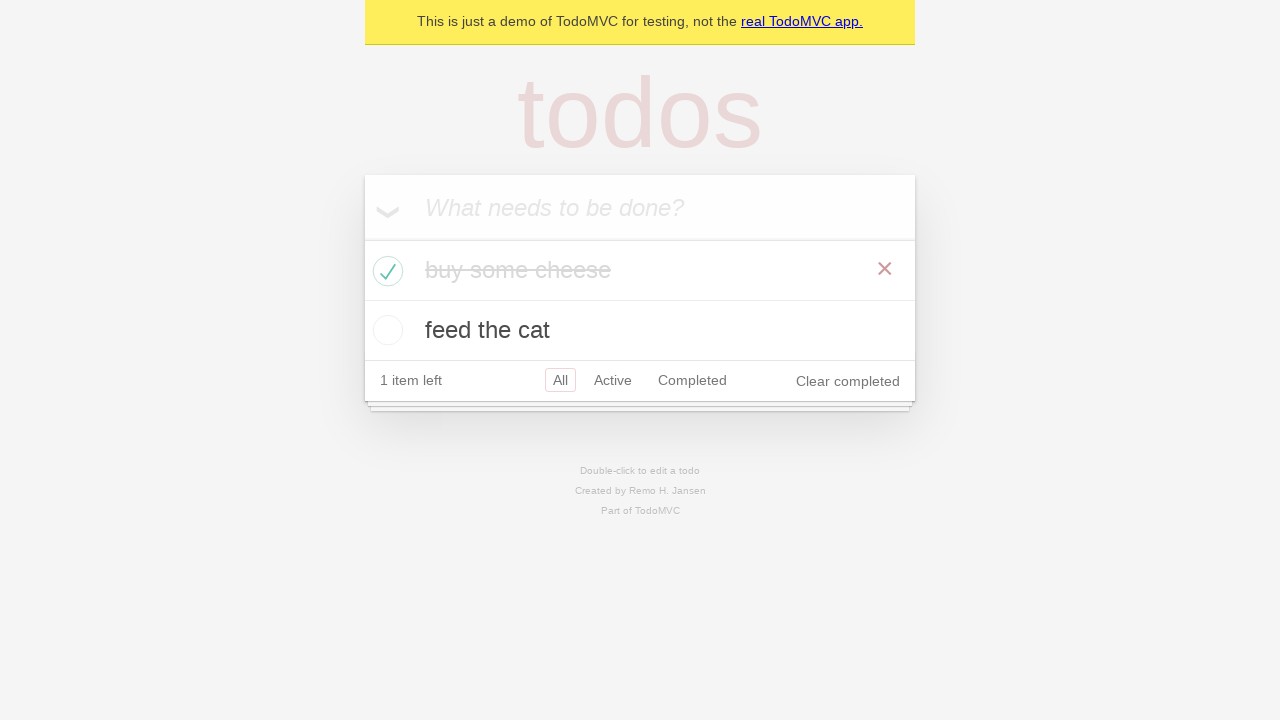

Todo items have appeared after page reload
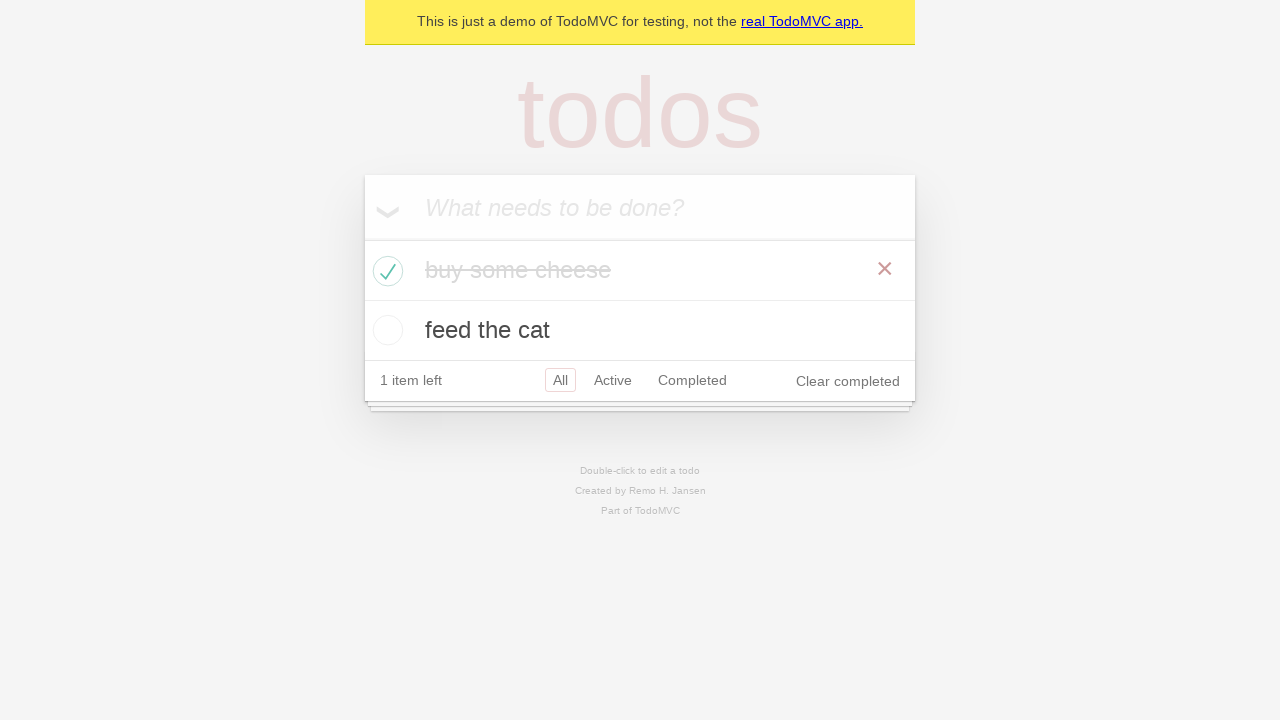

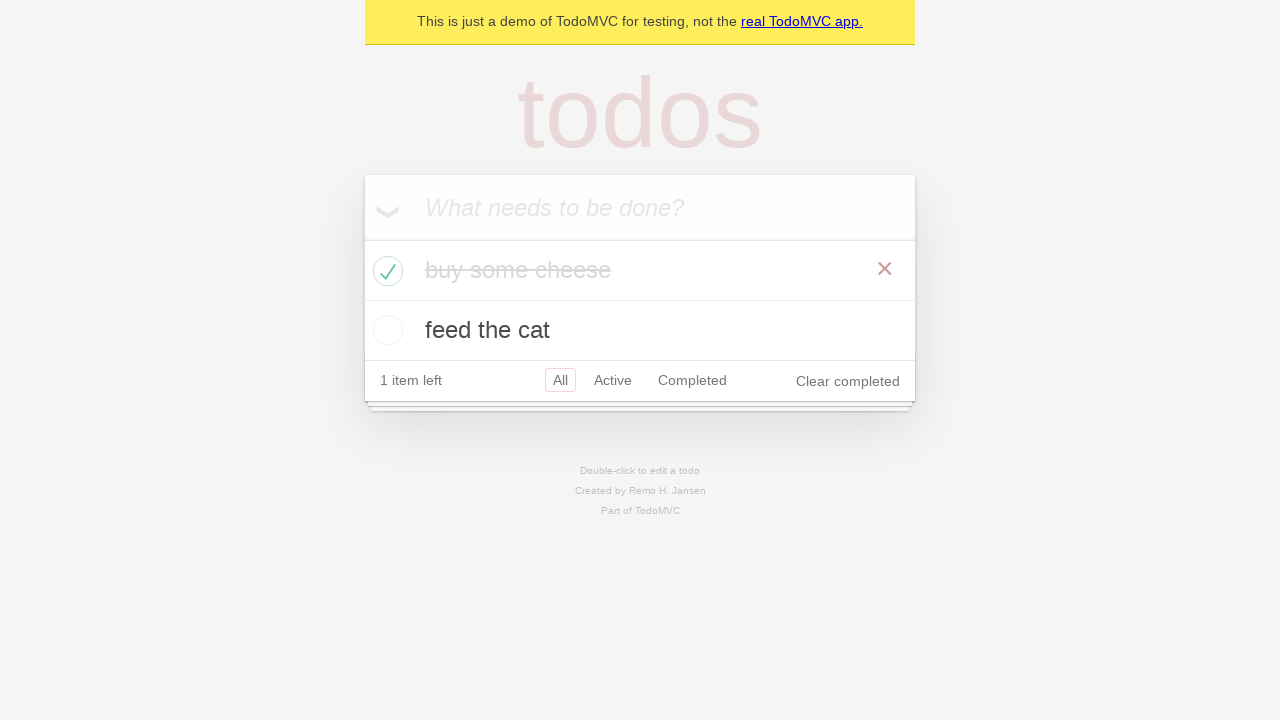